Tests checkbox functionality by verifying initial state, clicking to check, and clicking again to uncheck a checkbox

Starting URL: https://rahulshettyacademy.com/AutomationPractice/

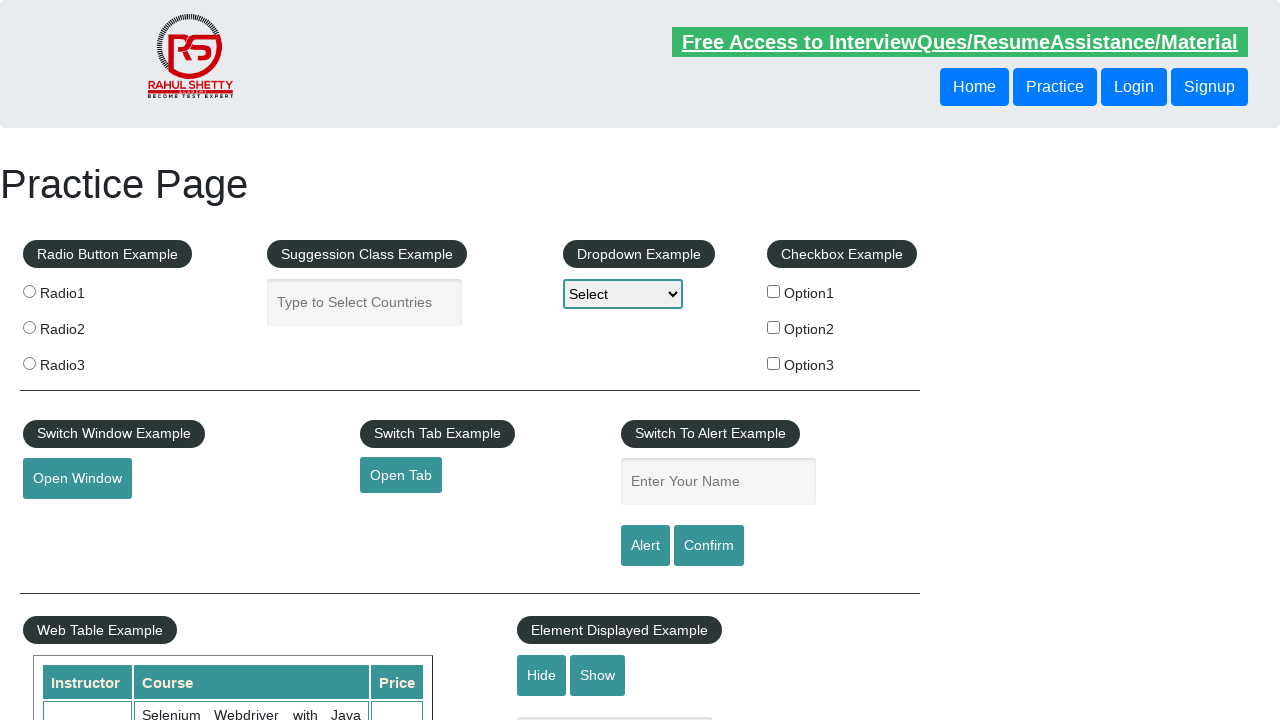

Verified checkbox #checkBoxOption1 is initially unchecked
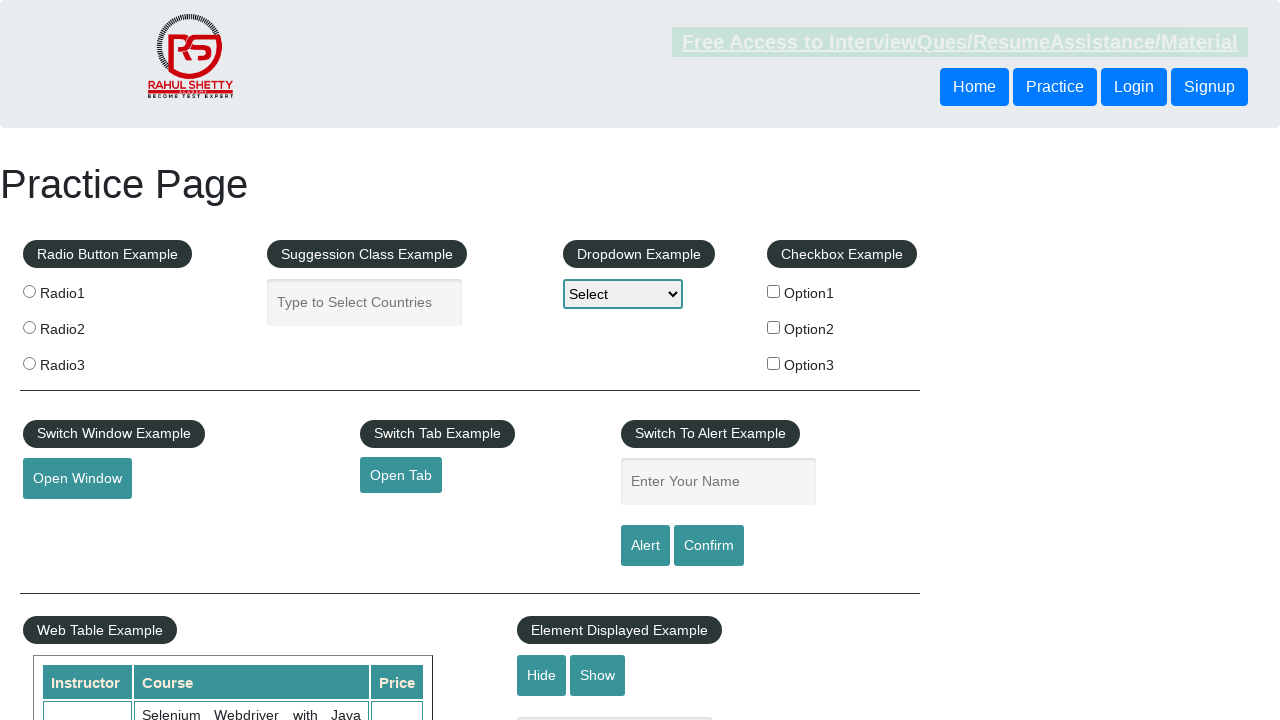

Clicked checkbox #checkBoxOption1 to check it at (774, 291) on #checkBoxOption1
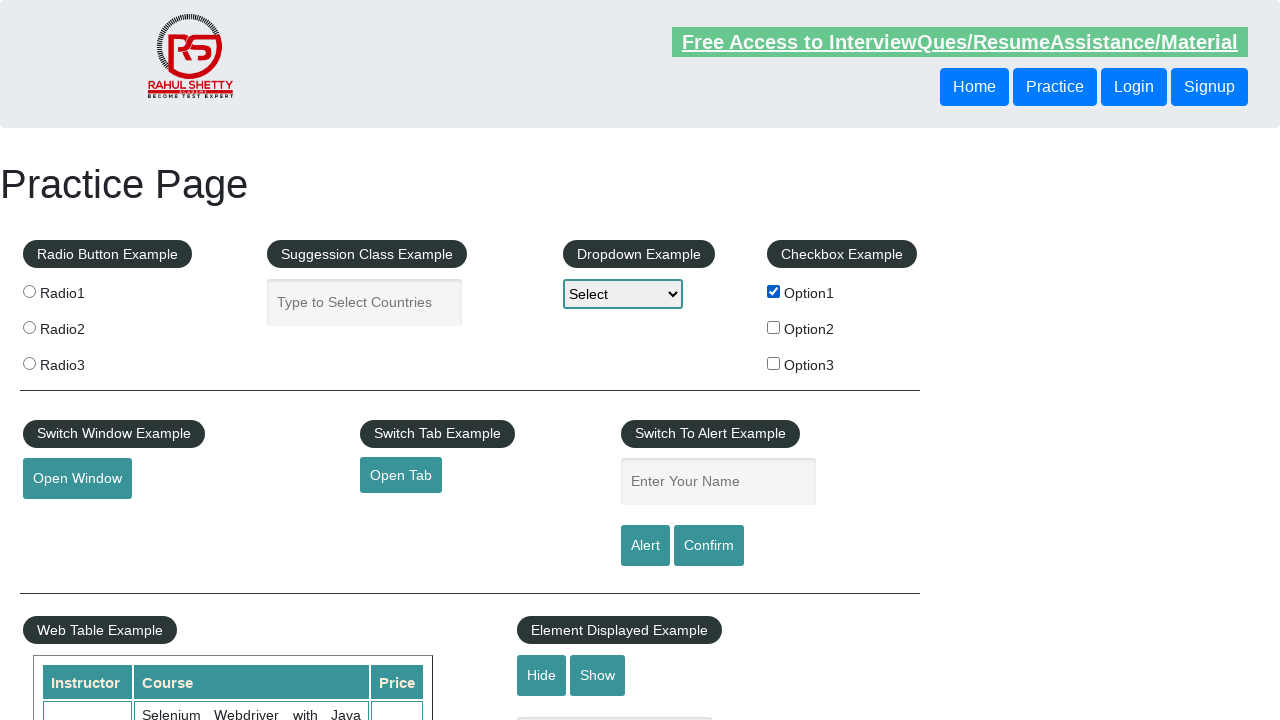

Verified checkbox #checkBoxOption1 is now checked
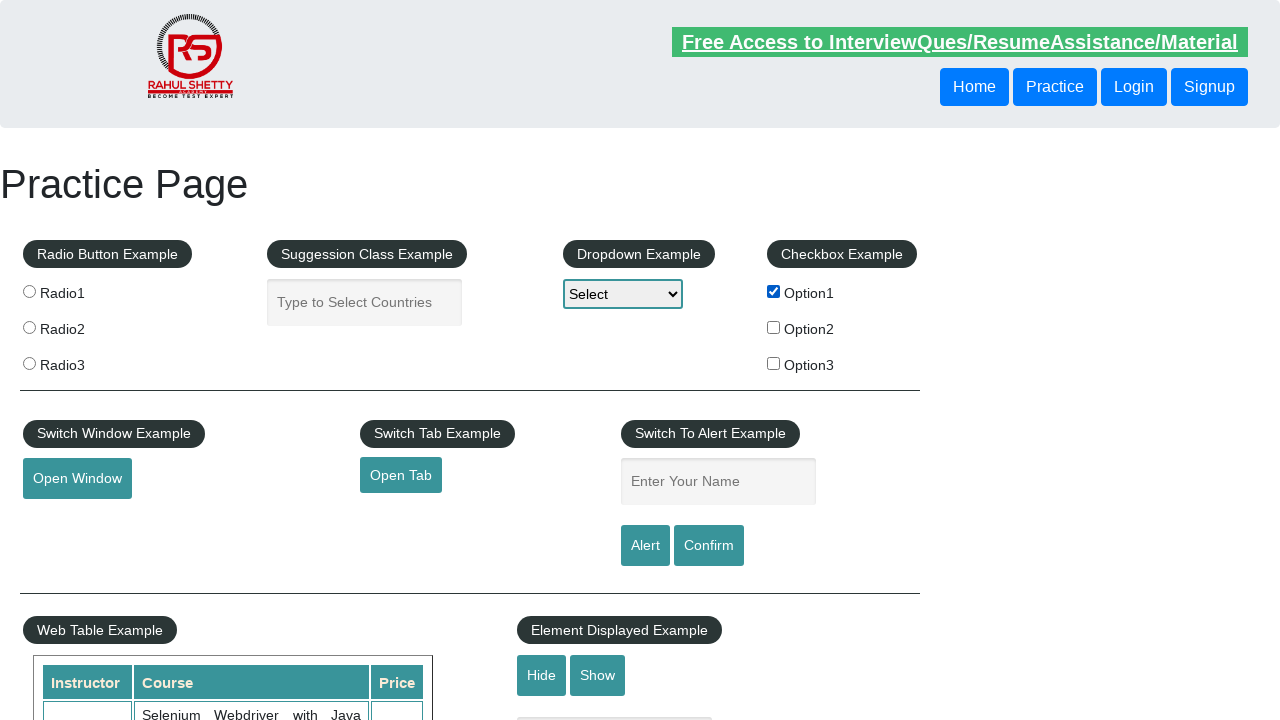

Clicked checkbox #checkBoxOption1 again to uncheck it at (774, 291) on #checkBoxOption1
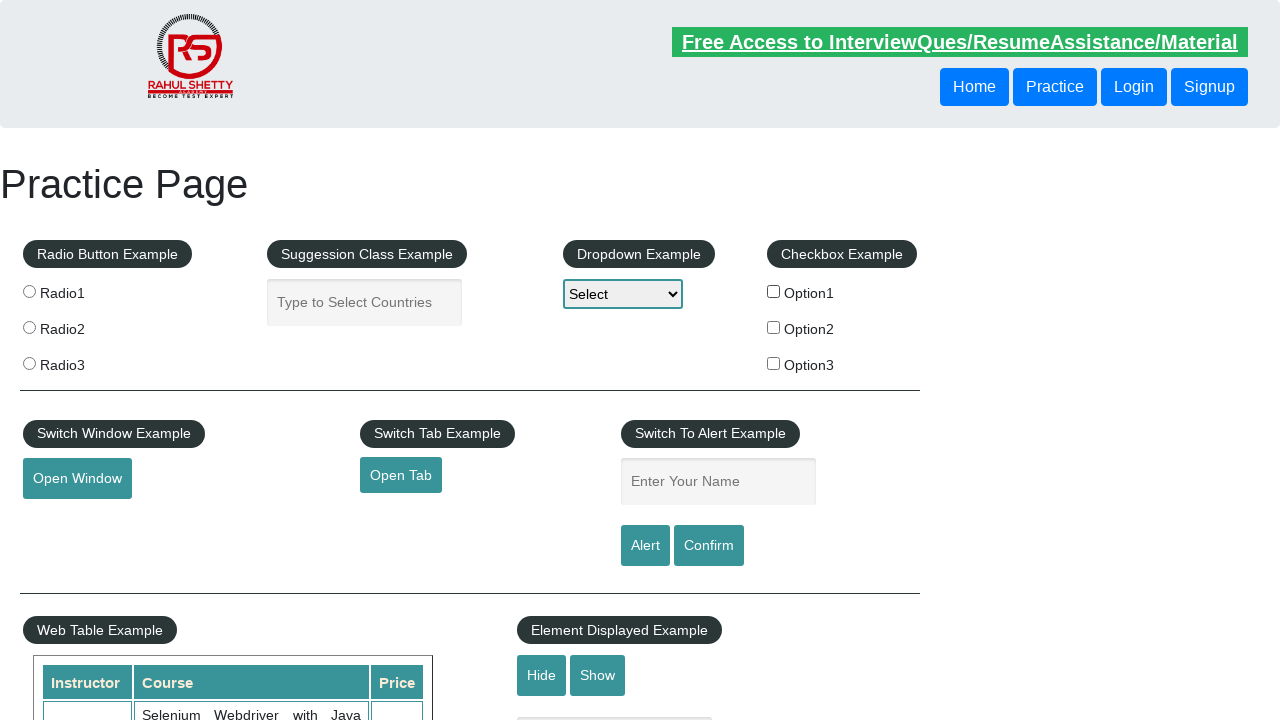

Verified checkbox #checkBoxOption1 is unchecked again
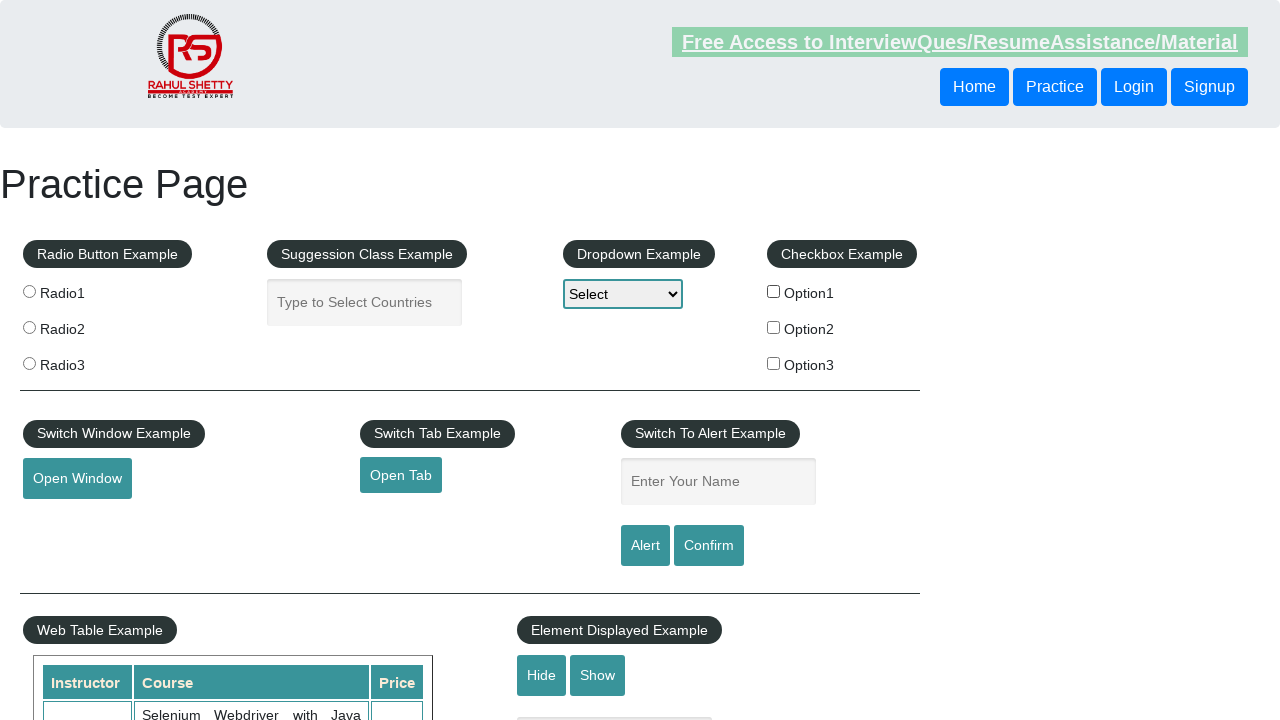

Counted total checkboxes on page: 3
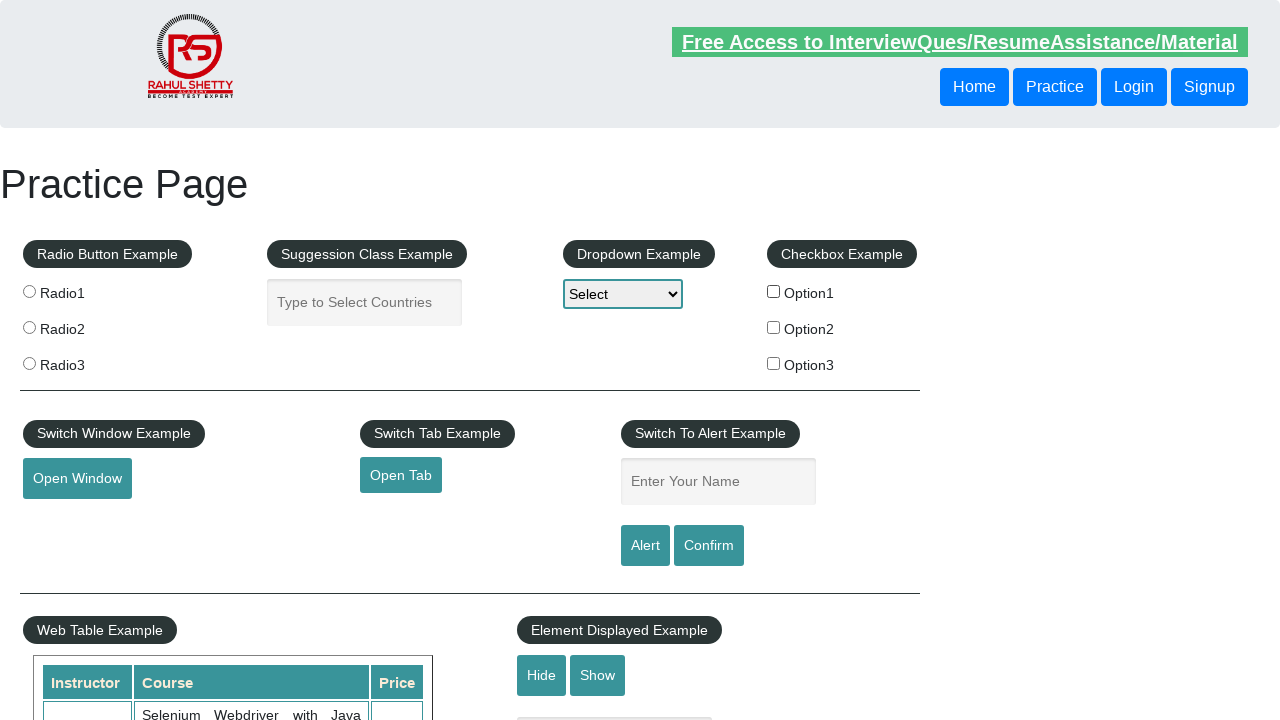

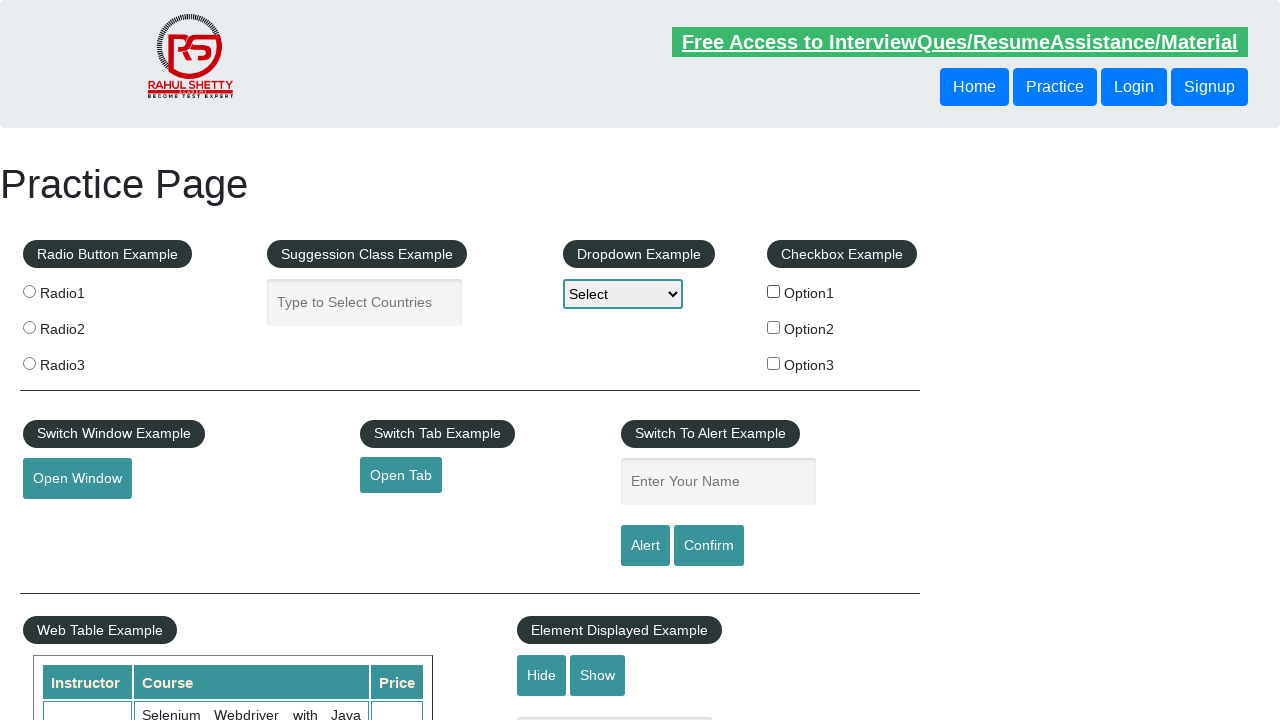